Navigates to a credit card details page on Card Gorilla and expands all benefit accordion sections by clicking on each benefit category button.

Starting URL: https://www.card-gorilla.com/card/detail/466

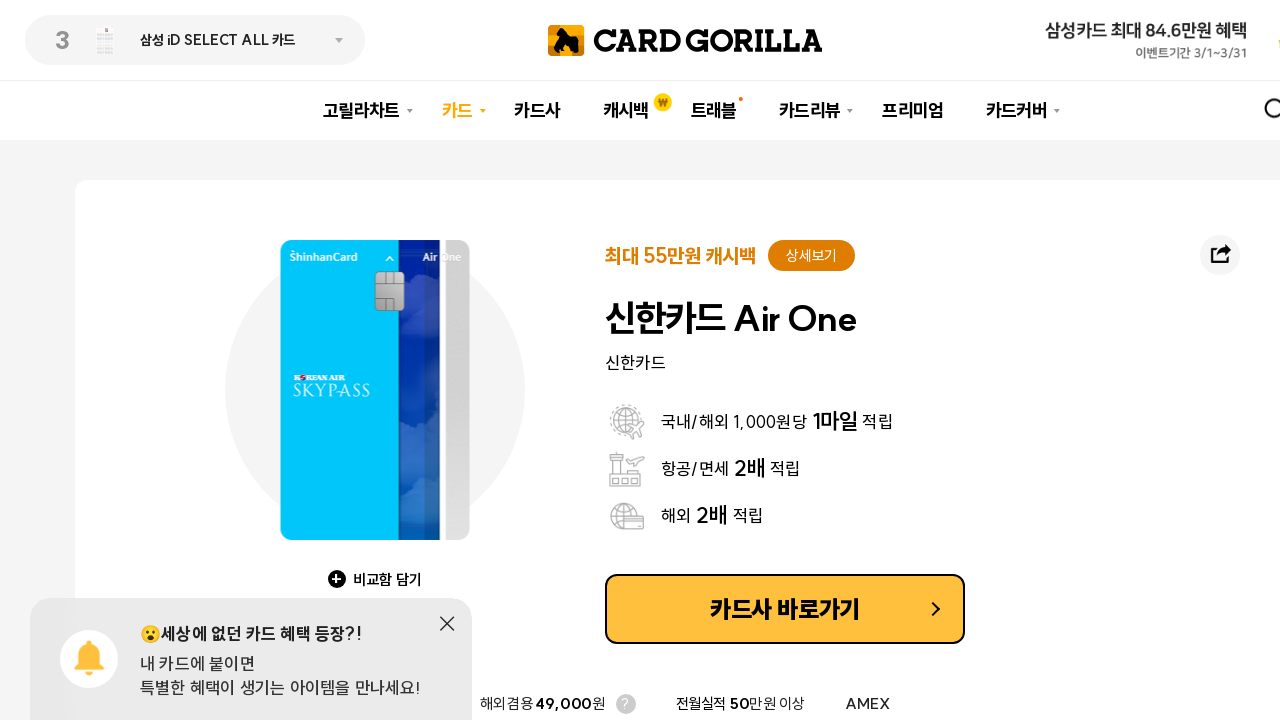

Benefits area loaded on card details page
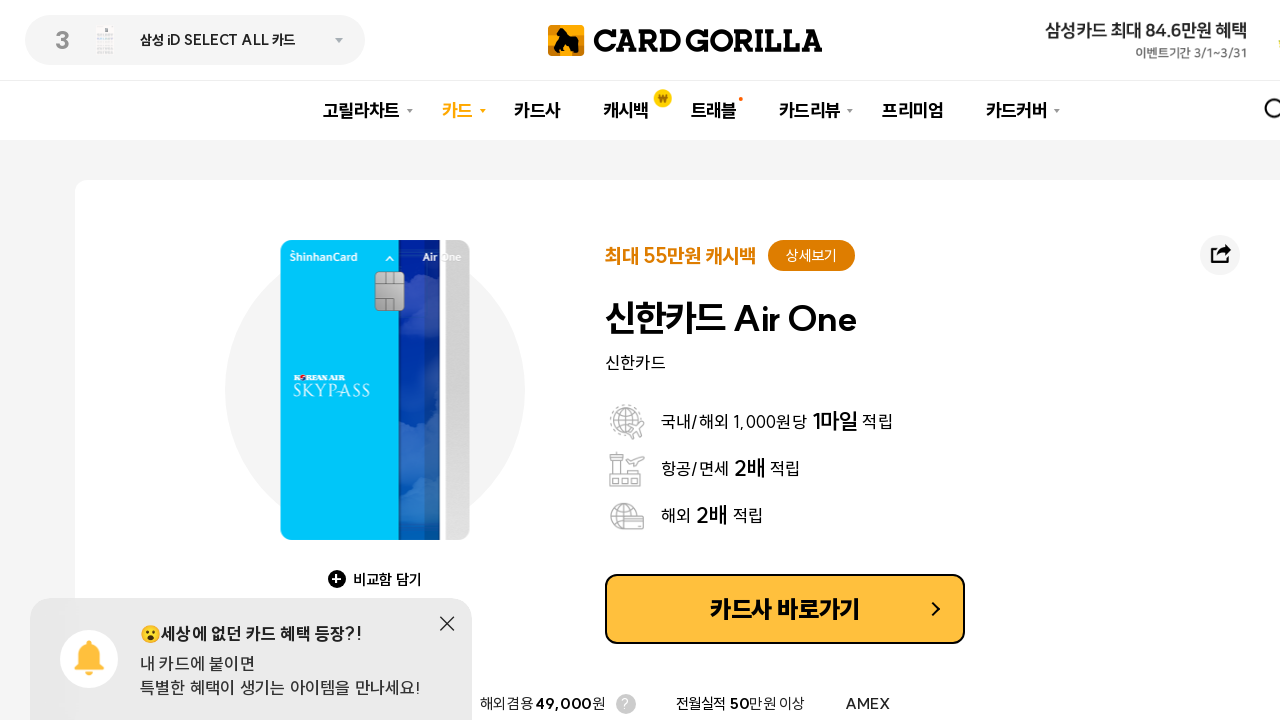

Card name element loaded
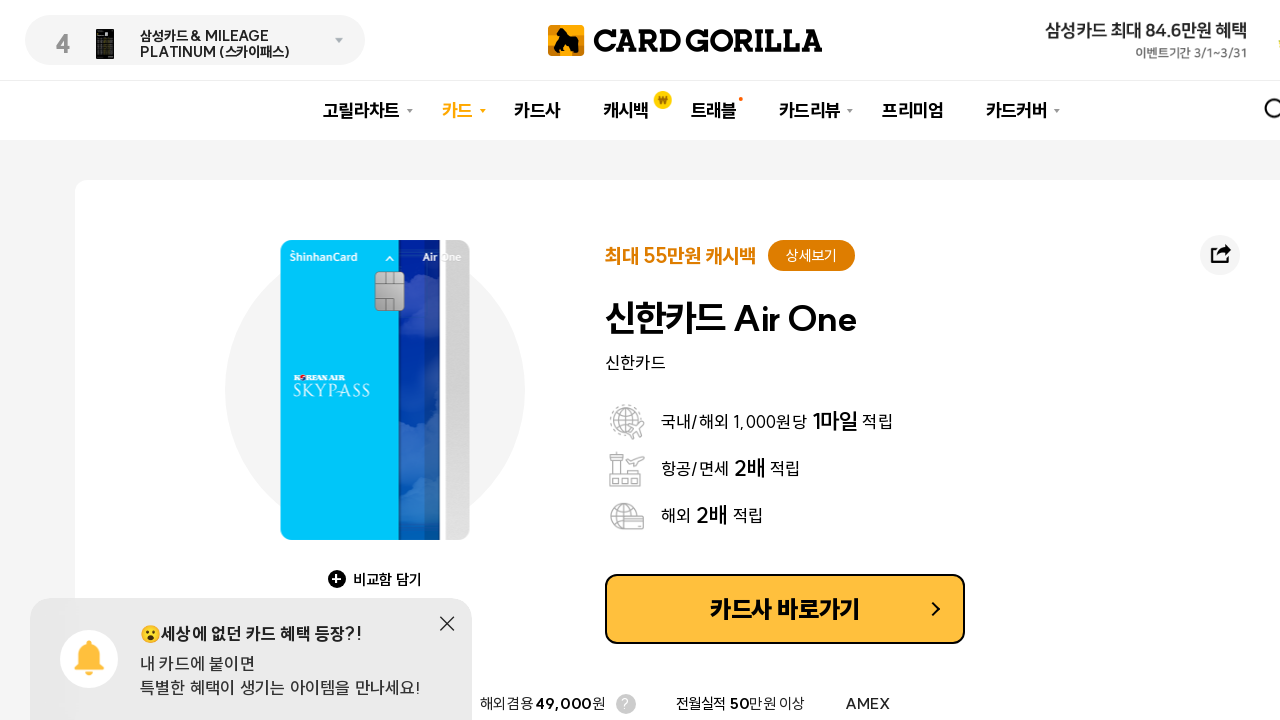

Retrieved all benefit accordion buttons
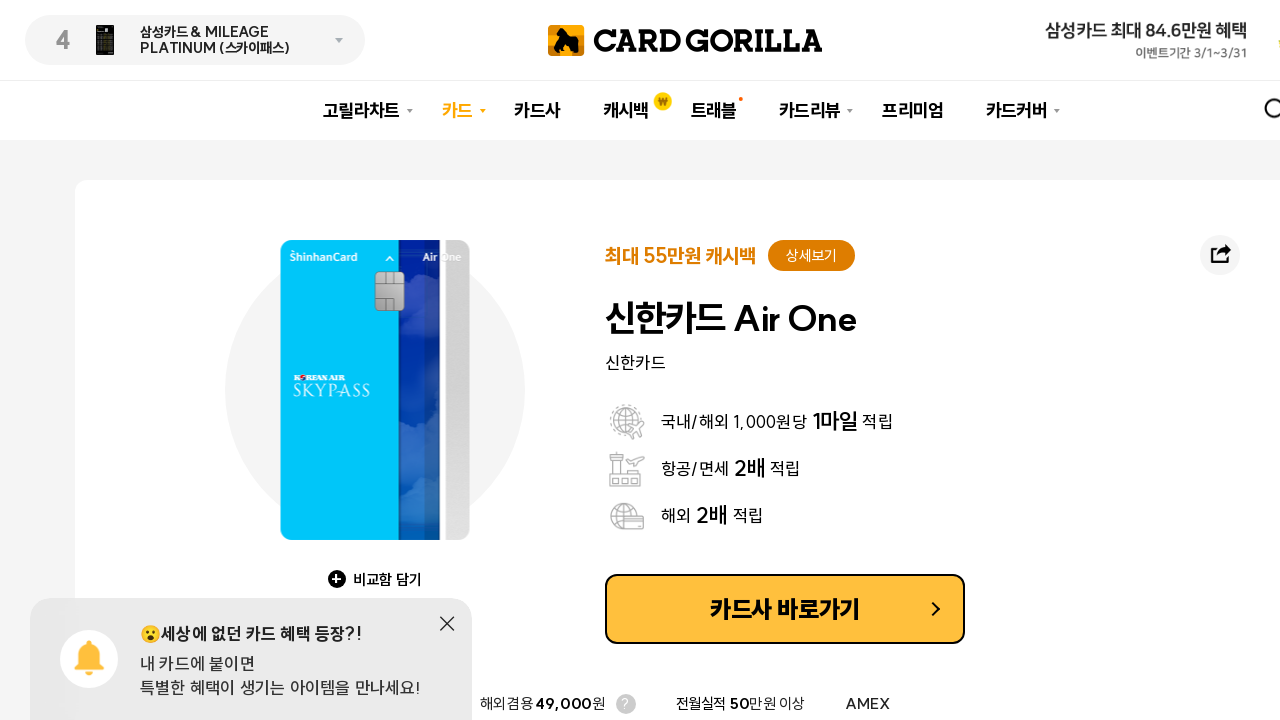

Clicked benefit category button to expand accordion section
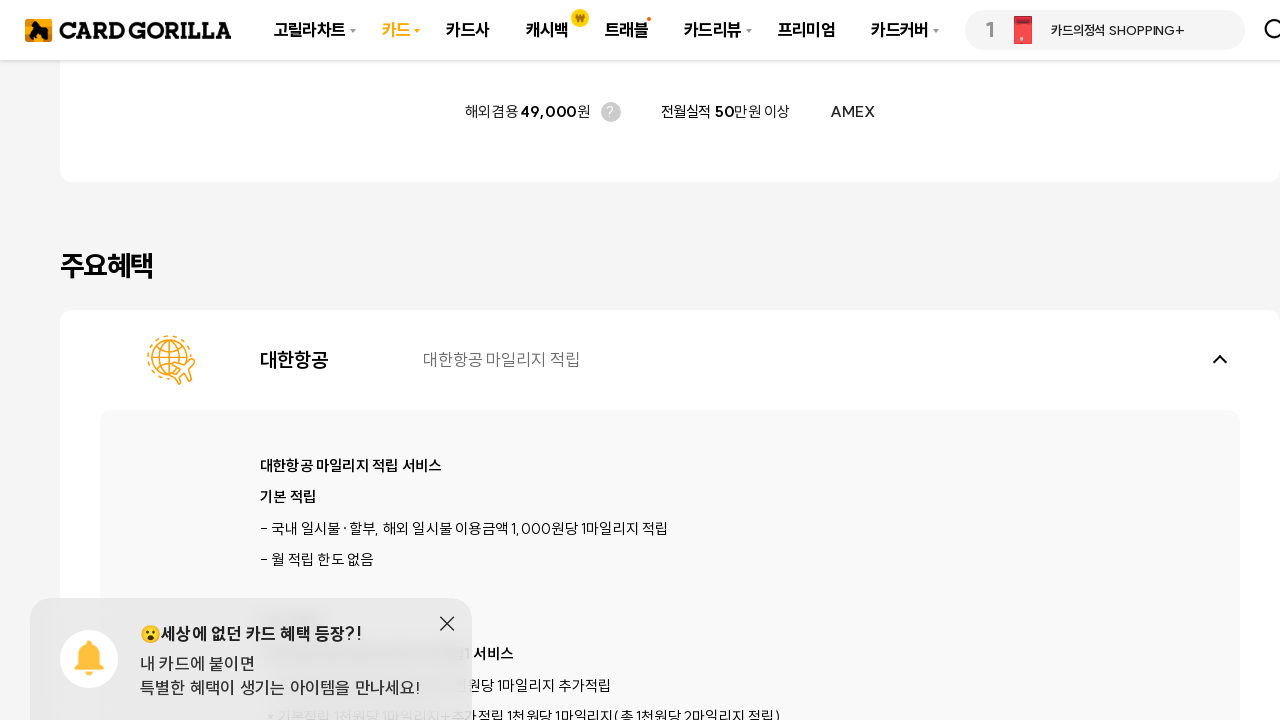

Waited for accordion animation to complete
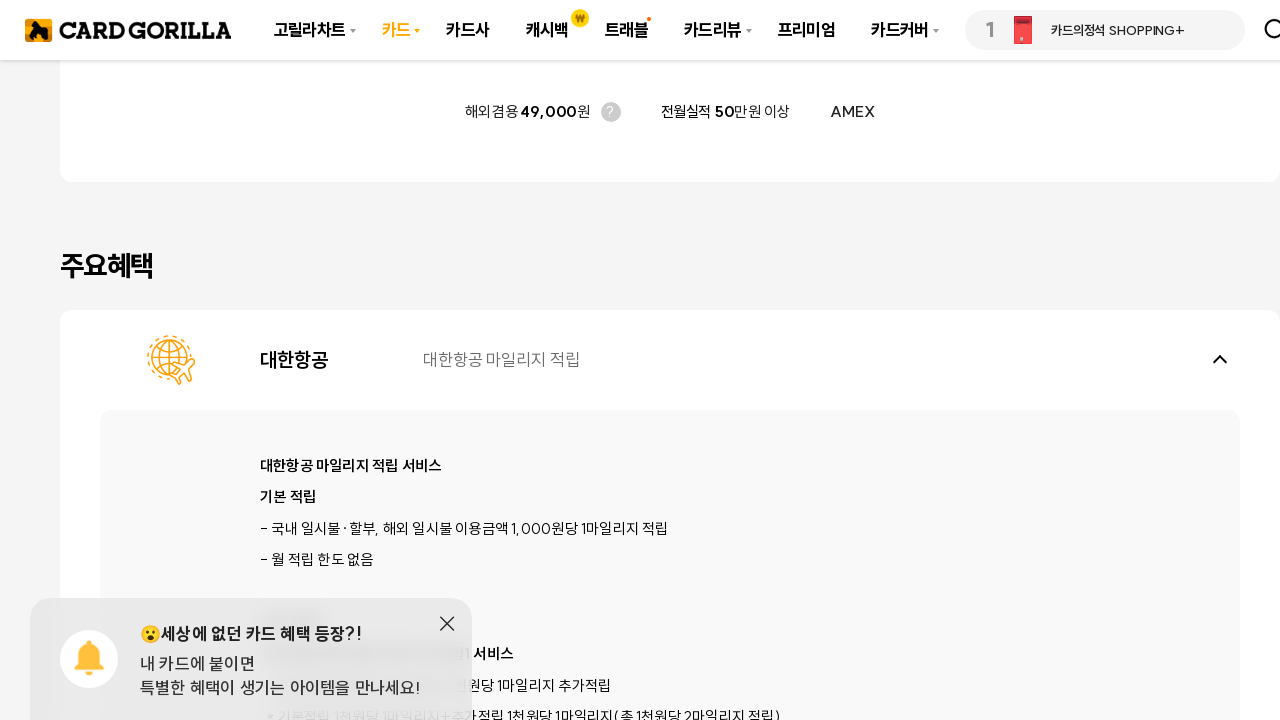

Clicked benefit category button to expand accordion section
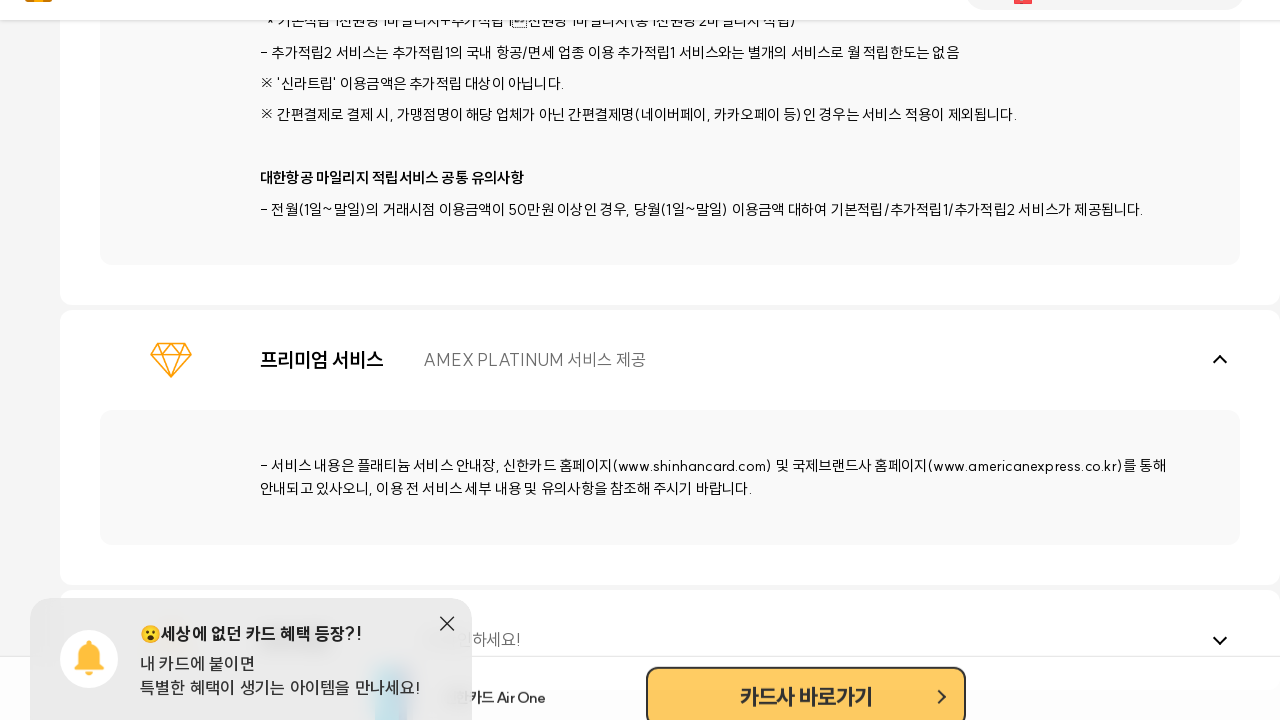

Waited for accordion animation to complete
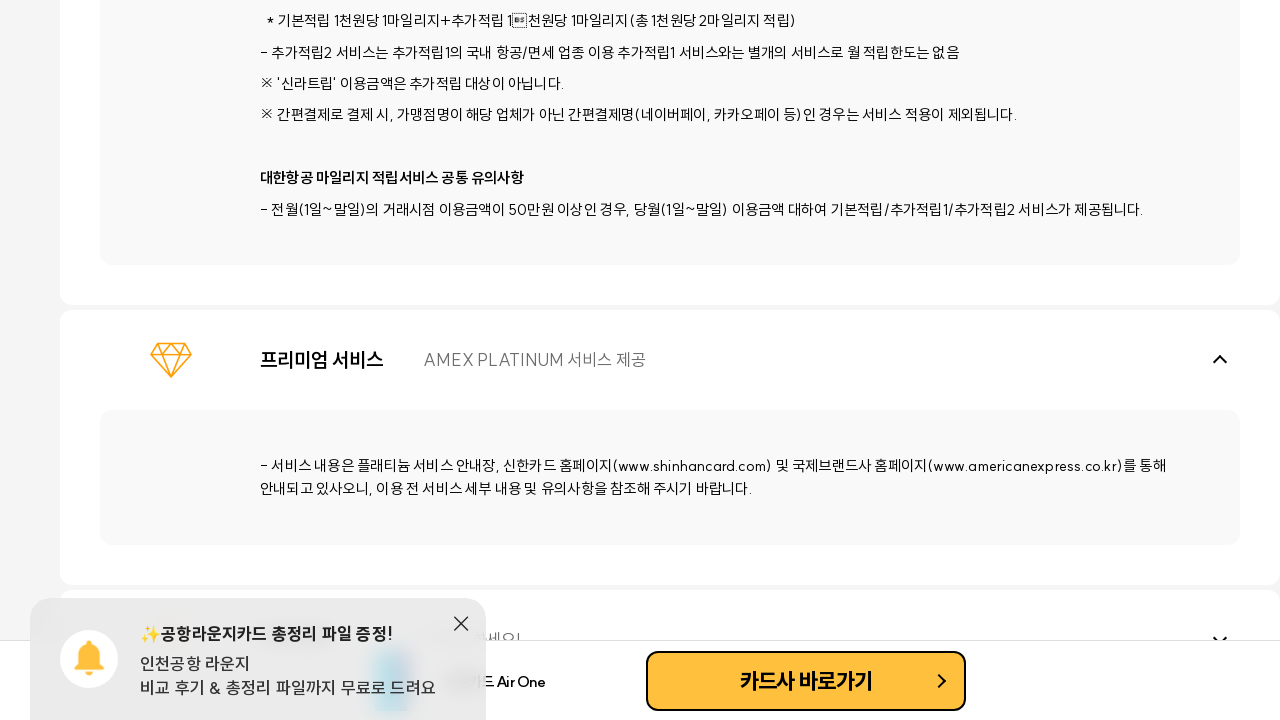

Clicked benefit category button to expand accordion section
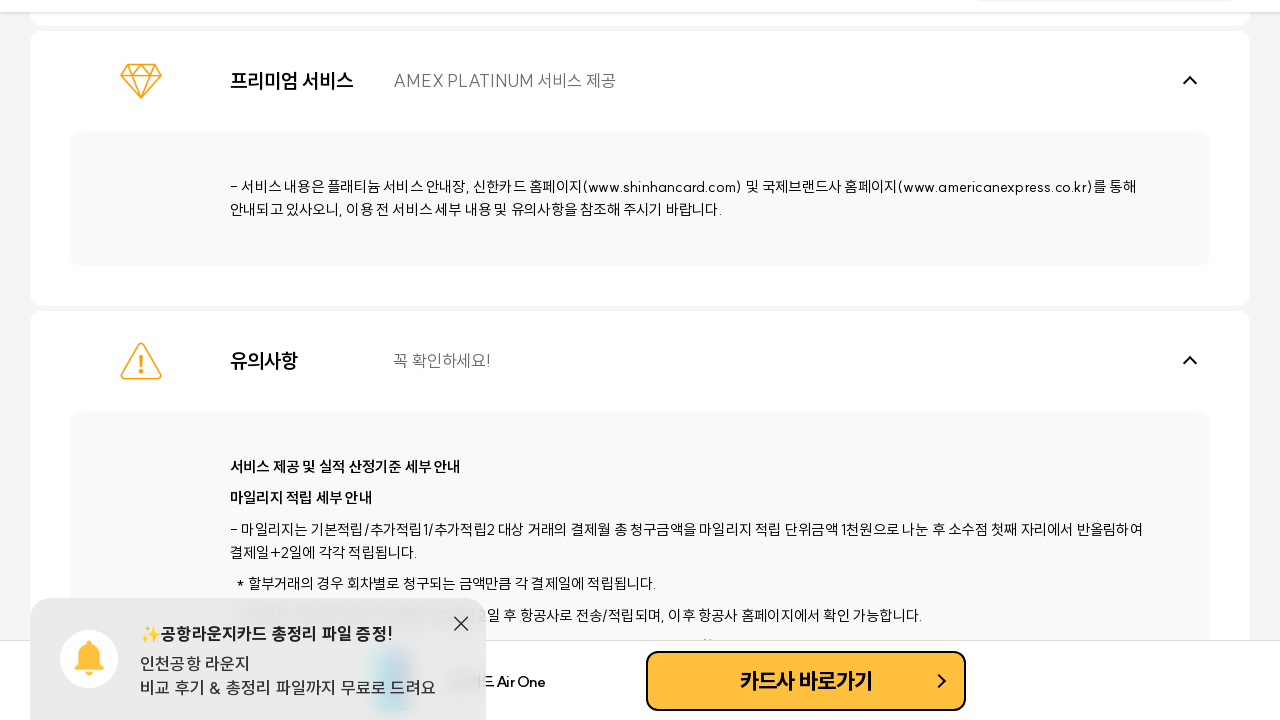

Waited for accordion animation to complete
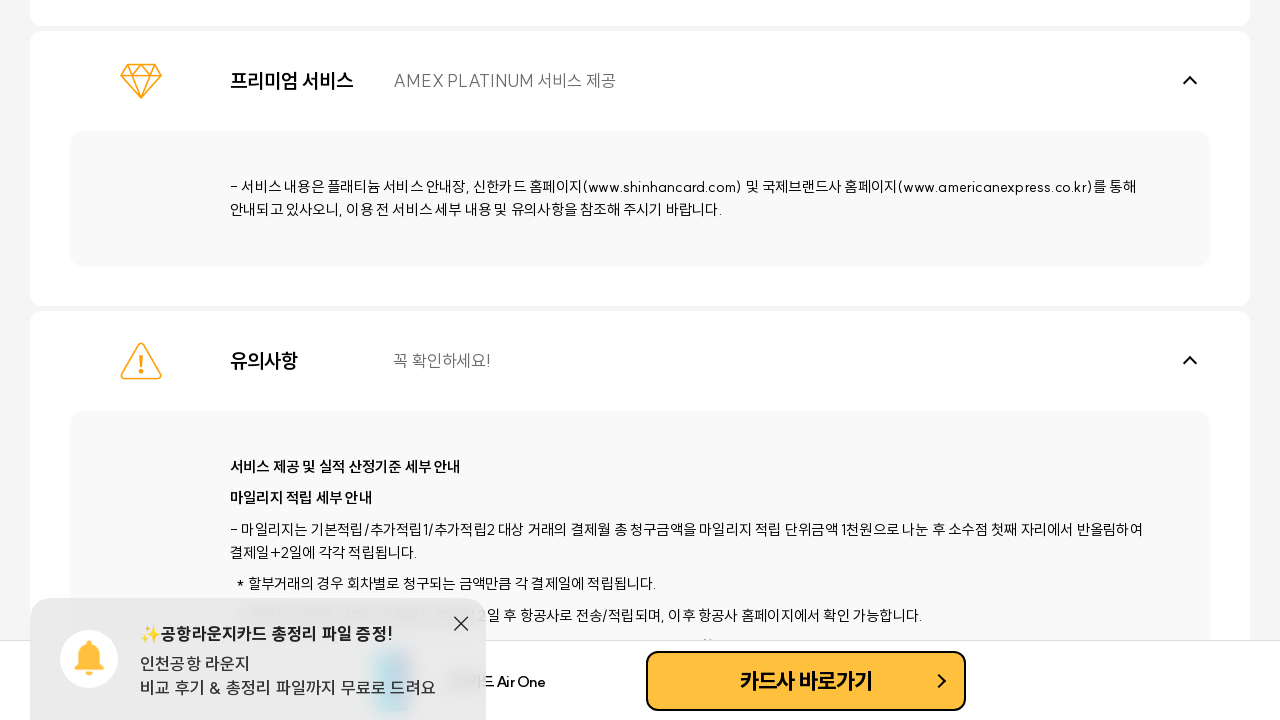

Verified all benefit sections are now expanded and visible
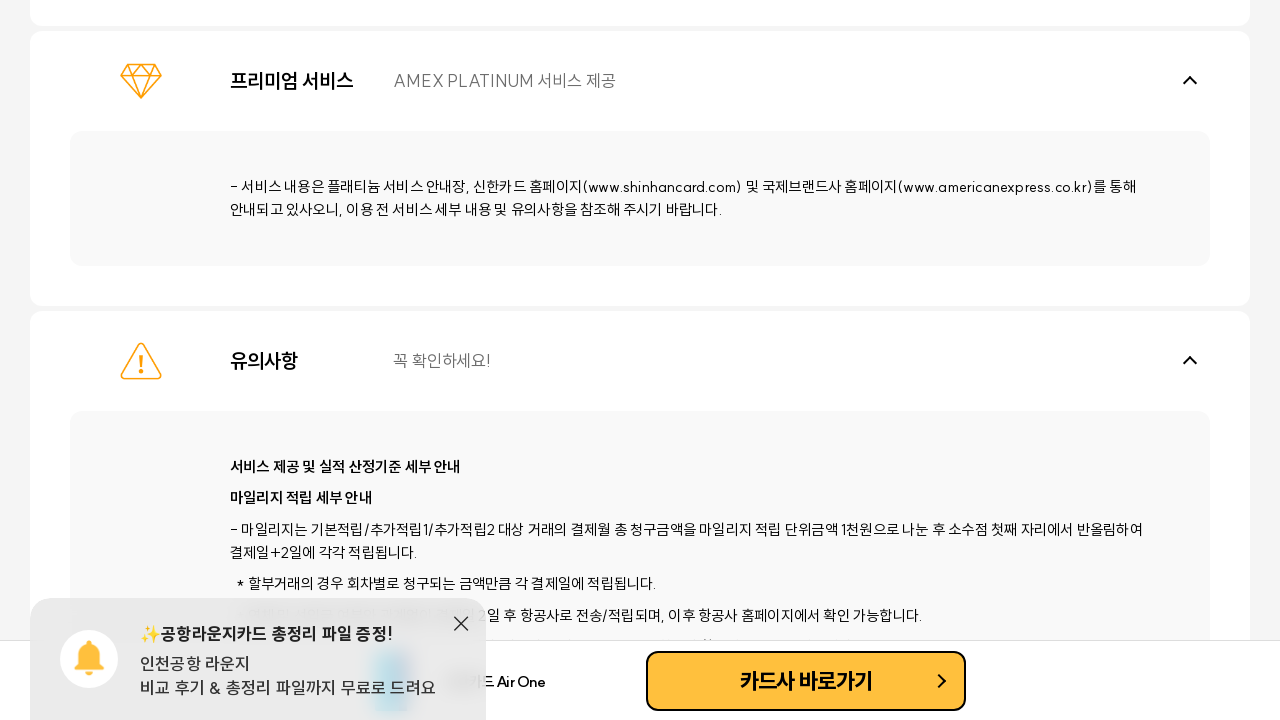

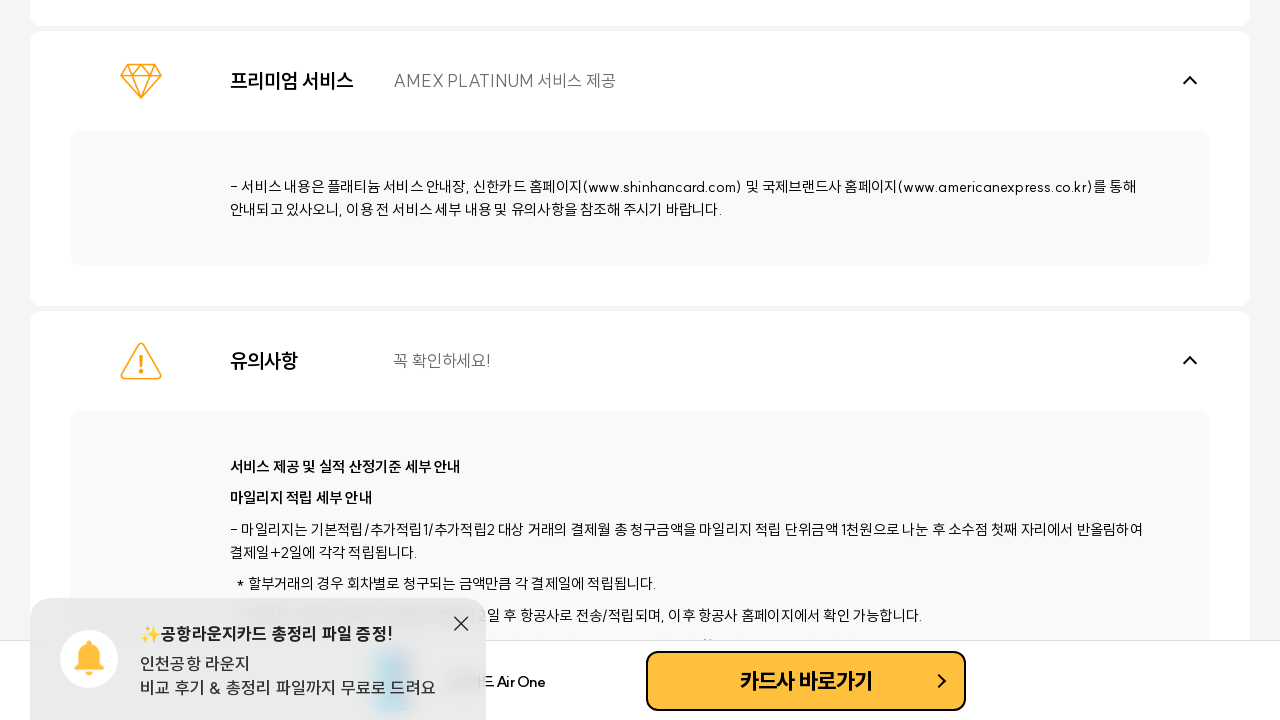